Navigates to foundit.in website and locates image elements with href attributes to verify they are present on the page

Starting URL: https://www.foundit.in/

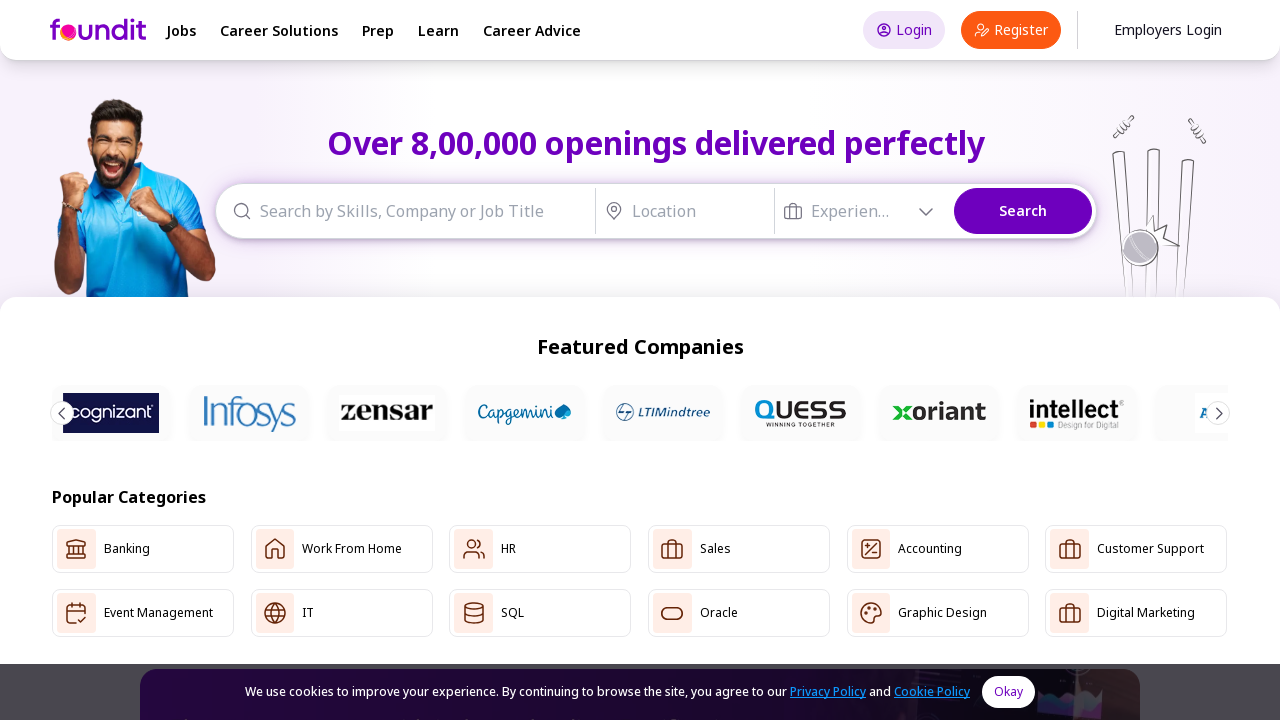

Navigated to foundit.in website
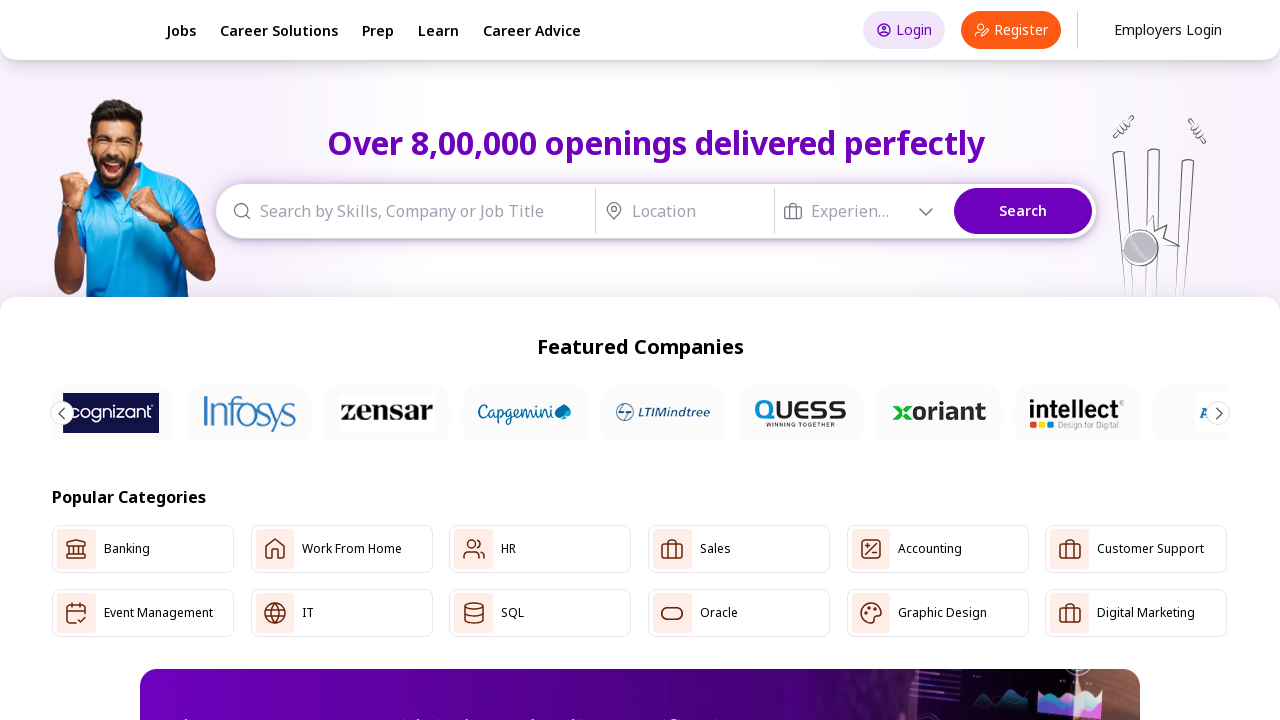

Located all image elements with href attributes using XPath
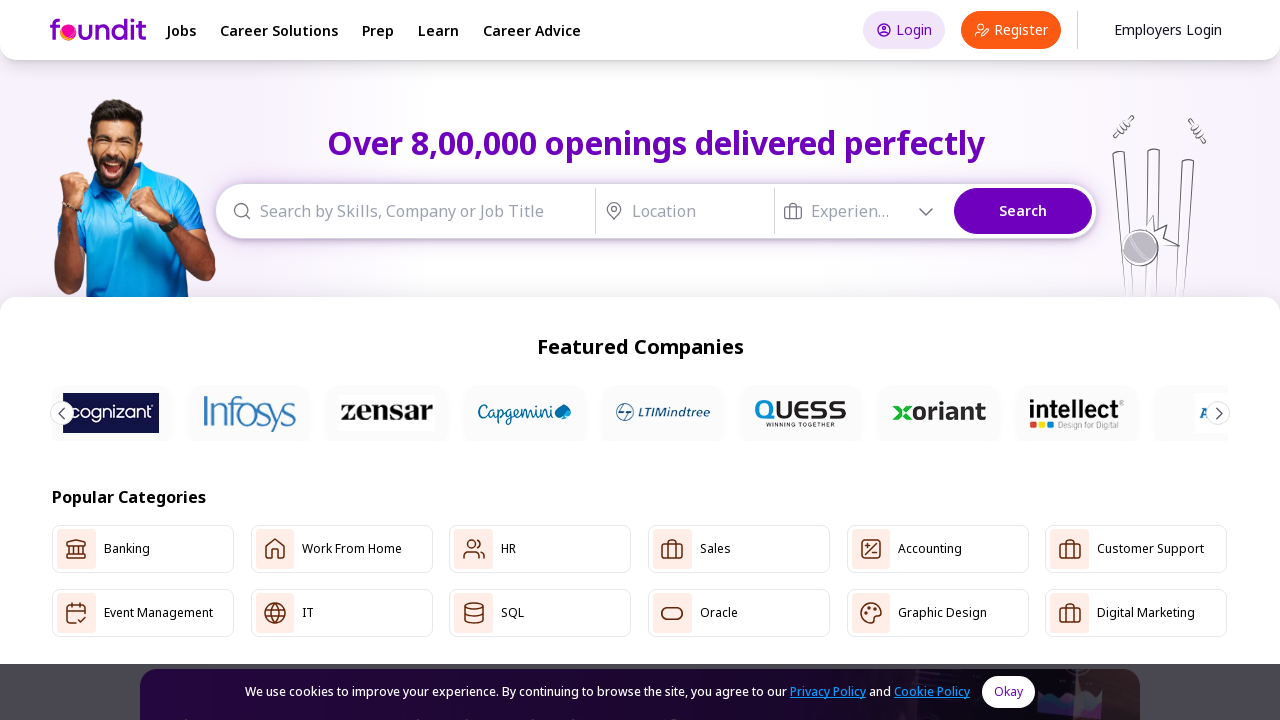

No images with href attributes found, searching for regular images instead
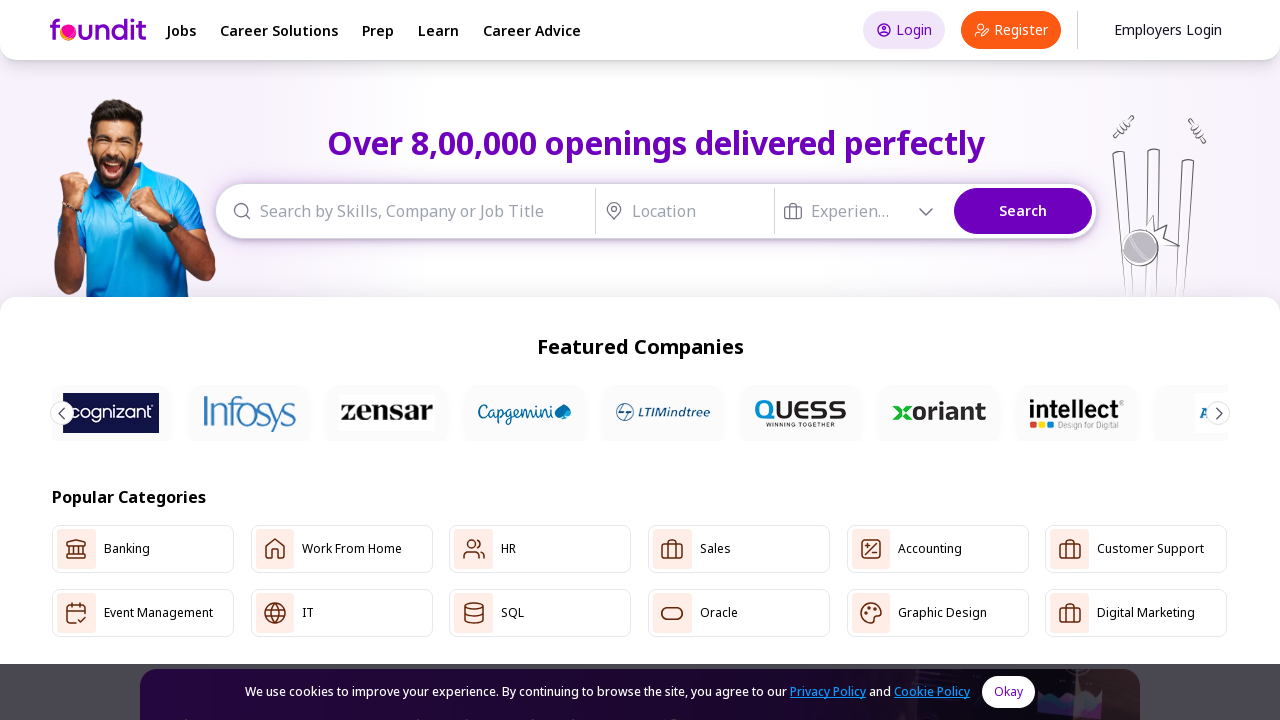

Found 35 regular image elements on the page
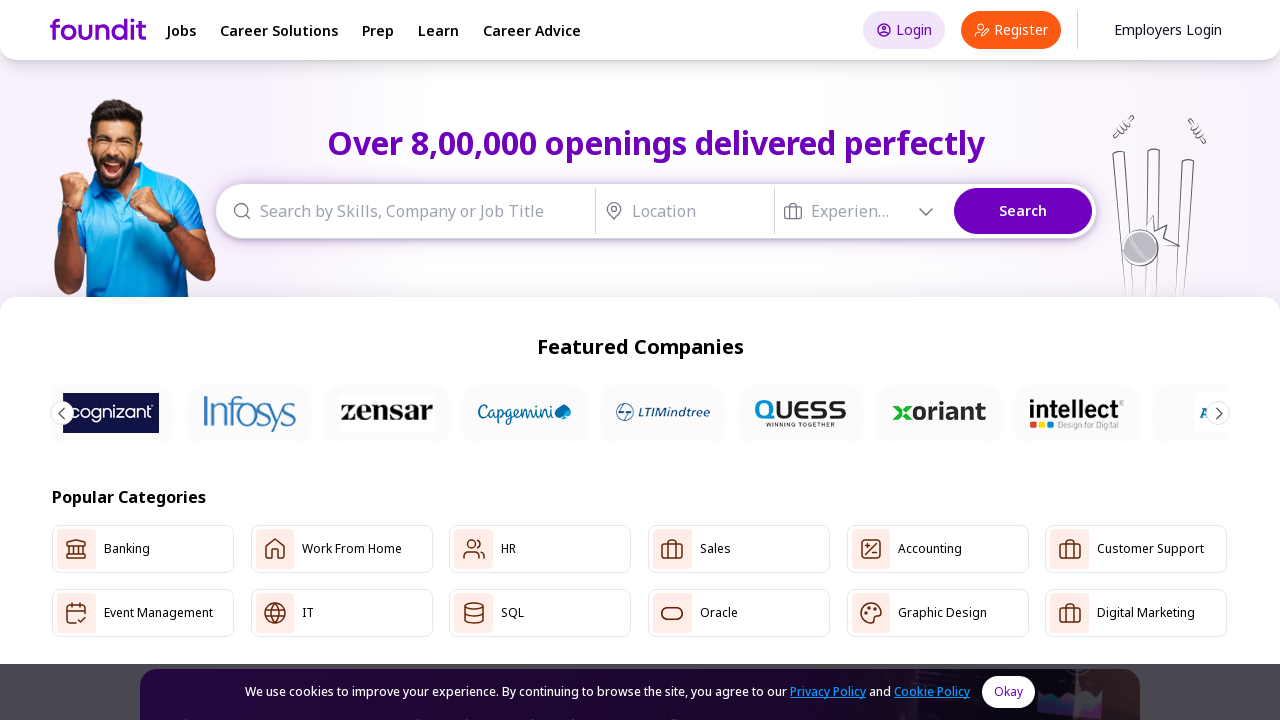

Verified that images are present on the page
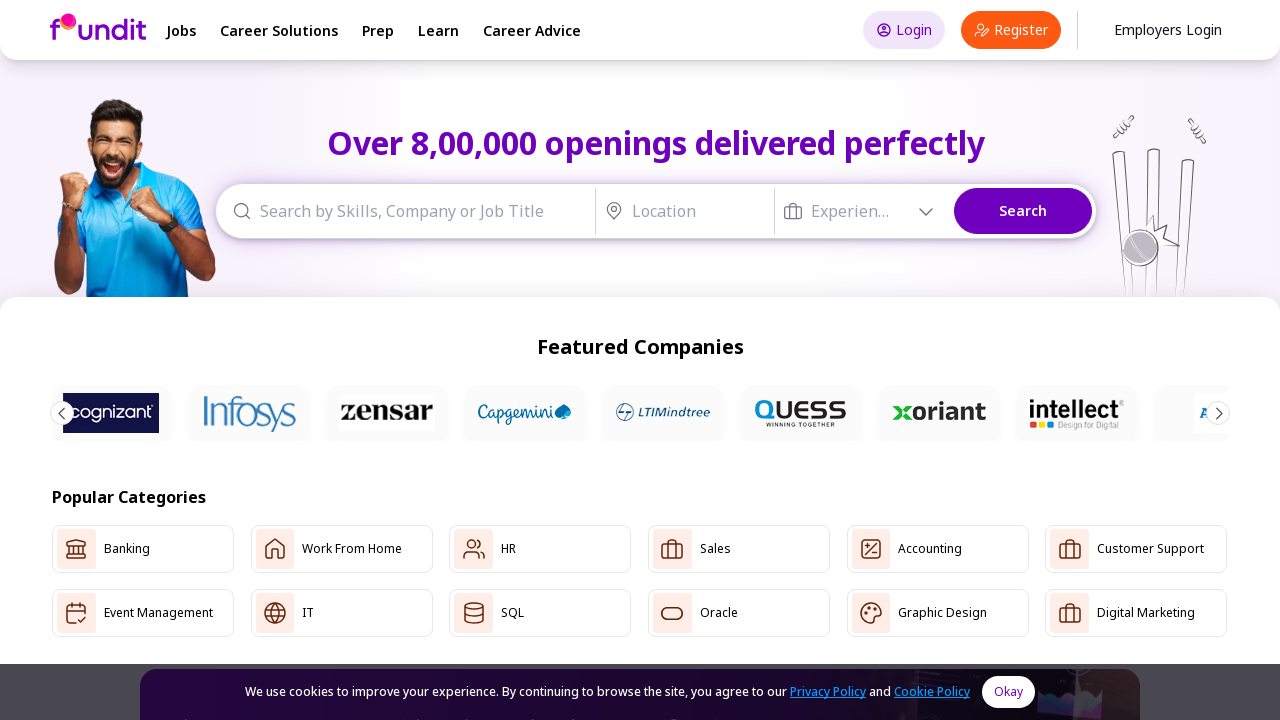

Retrieved src attribute from image 1: //media.foundit.in/public/core/images/bumrah.webp
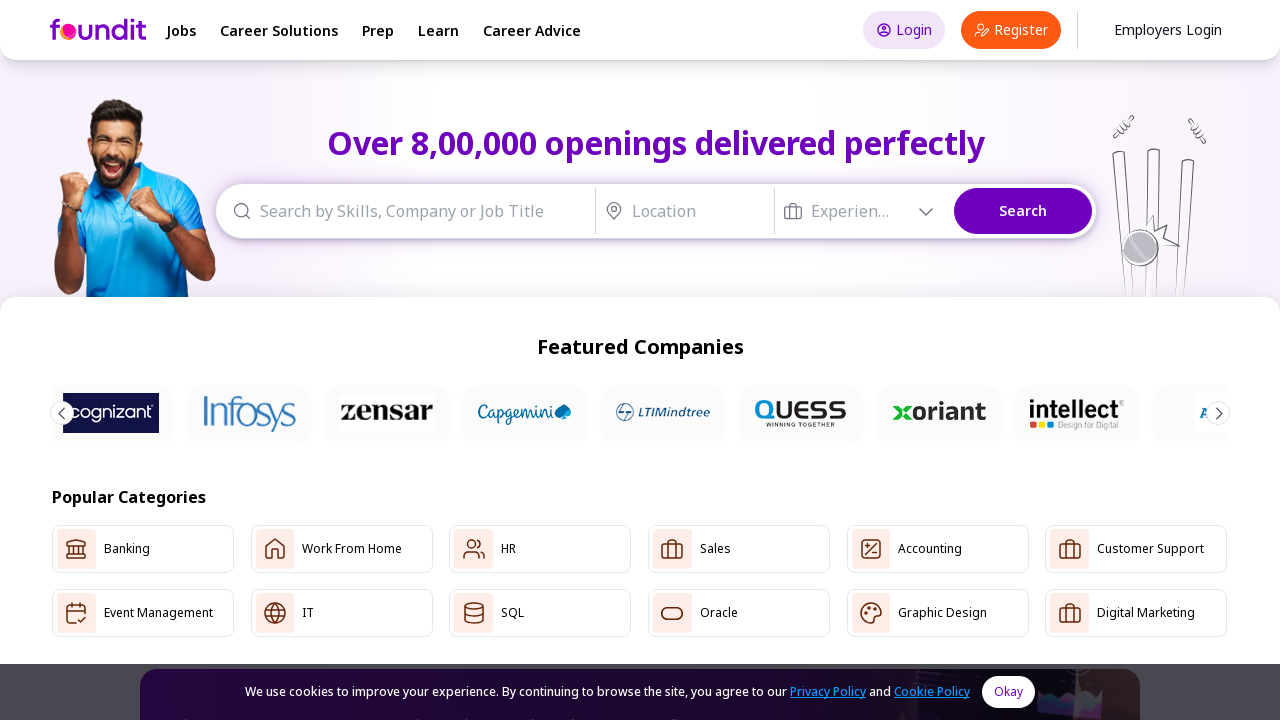

Retrieved src attribute from image 2: //media.foundit.in/public/core/images/wicket.svg
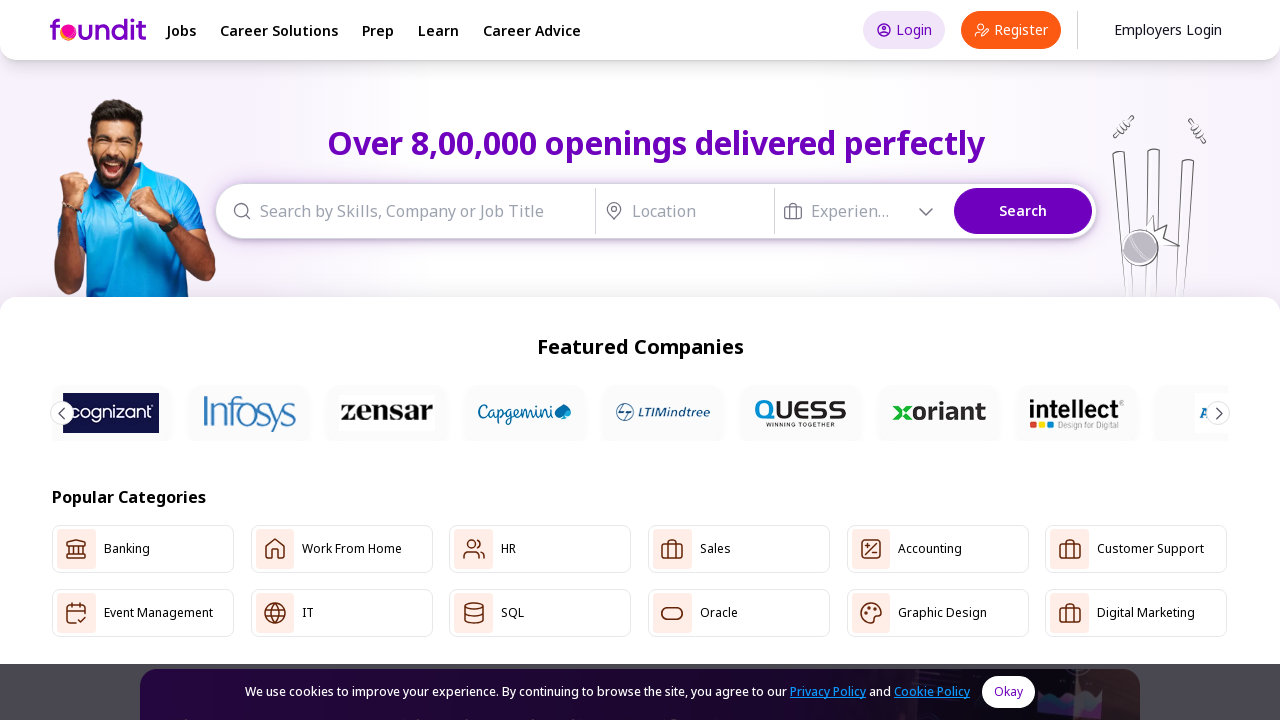

Retrieved src attribute from image 3: //media.foundit.in/trex/prod-cdn/media/promotedemployer/2026/january/M07yLezX416UcsrRfHp3il30vZod9ZaxSYO4MjrE.webp
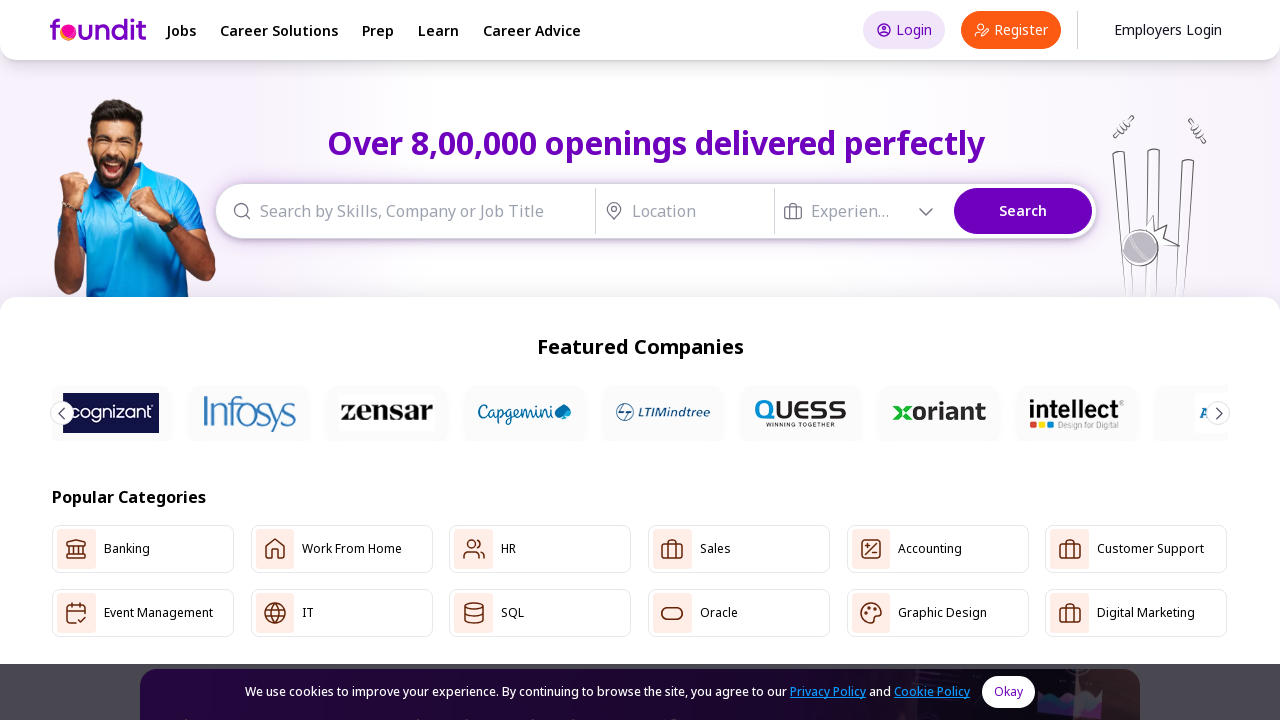

Retrieved src attribute from image 4: //media.foundit.in/trex/prod-cdn/media/promotedemployer/2025/april/70c5hQHBSXgzpYmSql5tBQyAmCTV9gfSyplNxL10.webp
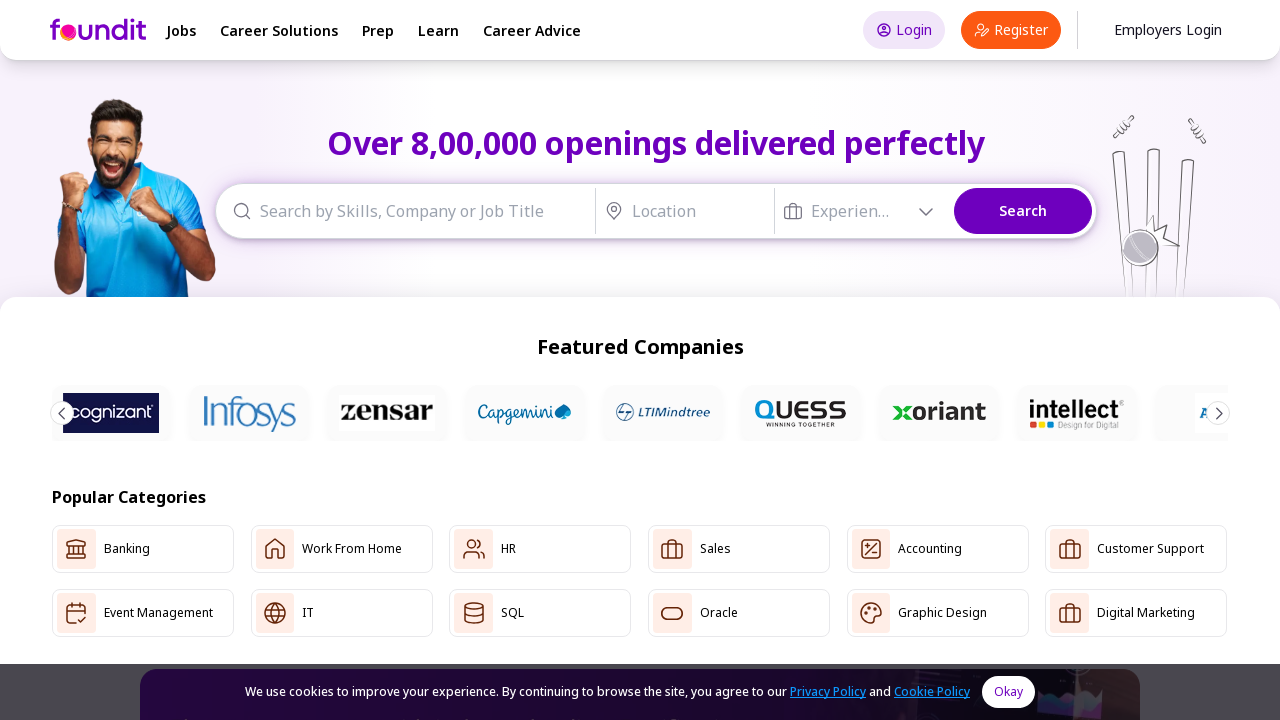

Retrieved src attribute from image 5: //media.foundit.in/trex/prod-cdn/media/promotedemployer/2023/july/yynMGMz9qDDEqNQPLmijAa0FqfdmRuUNrI1icveZ.jpeg
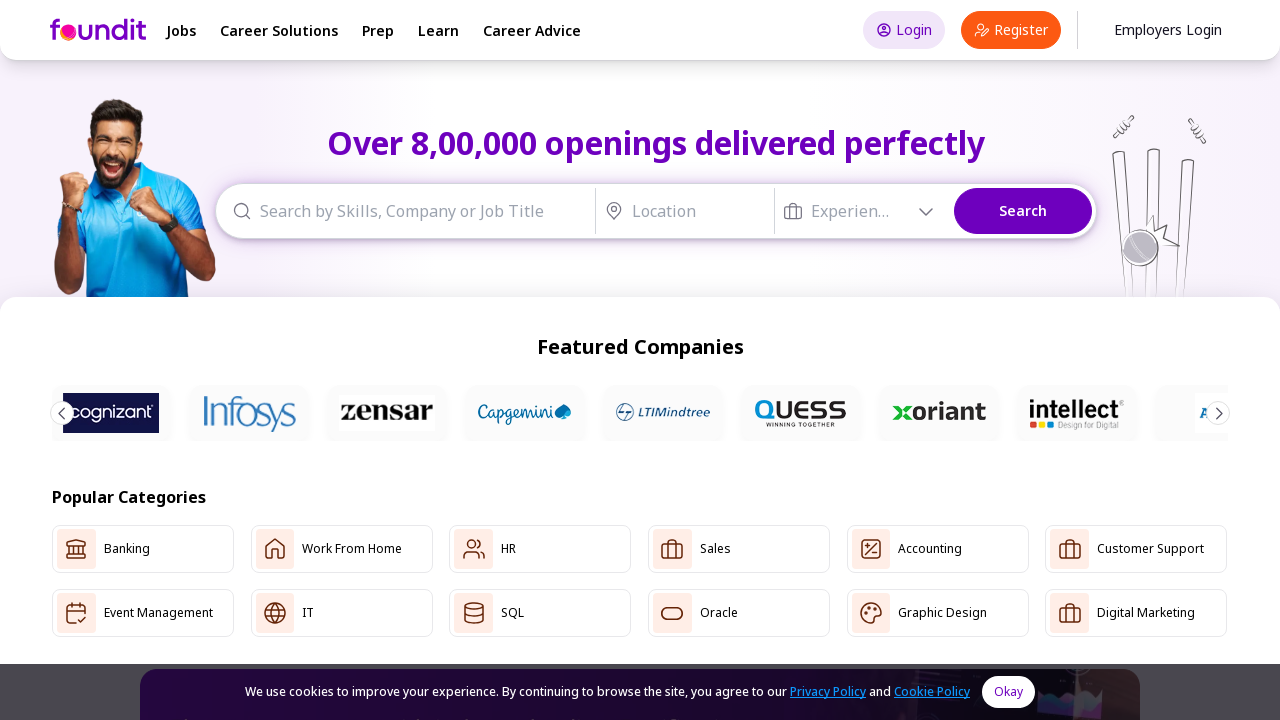

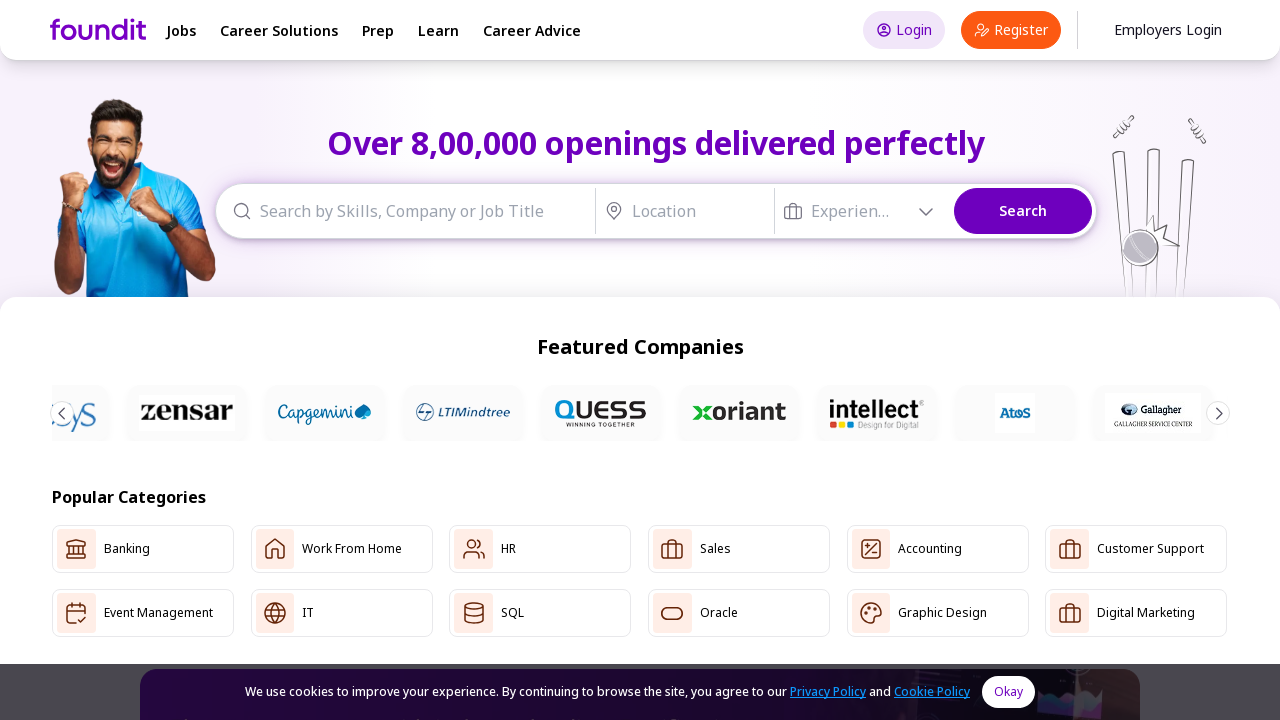